Tests handling a JavaScript confirm box by clicking a button, accepting the dialog, verifying the message, then clicking again and dismissing the dialog to verify the cancel message

Starting URL: https://automationbysqatools.blogspot.com/2020/08/alerts.html

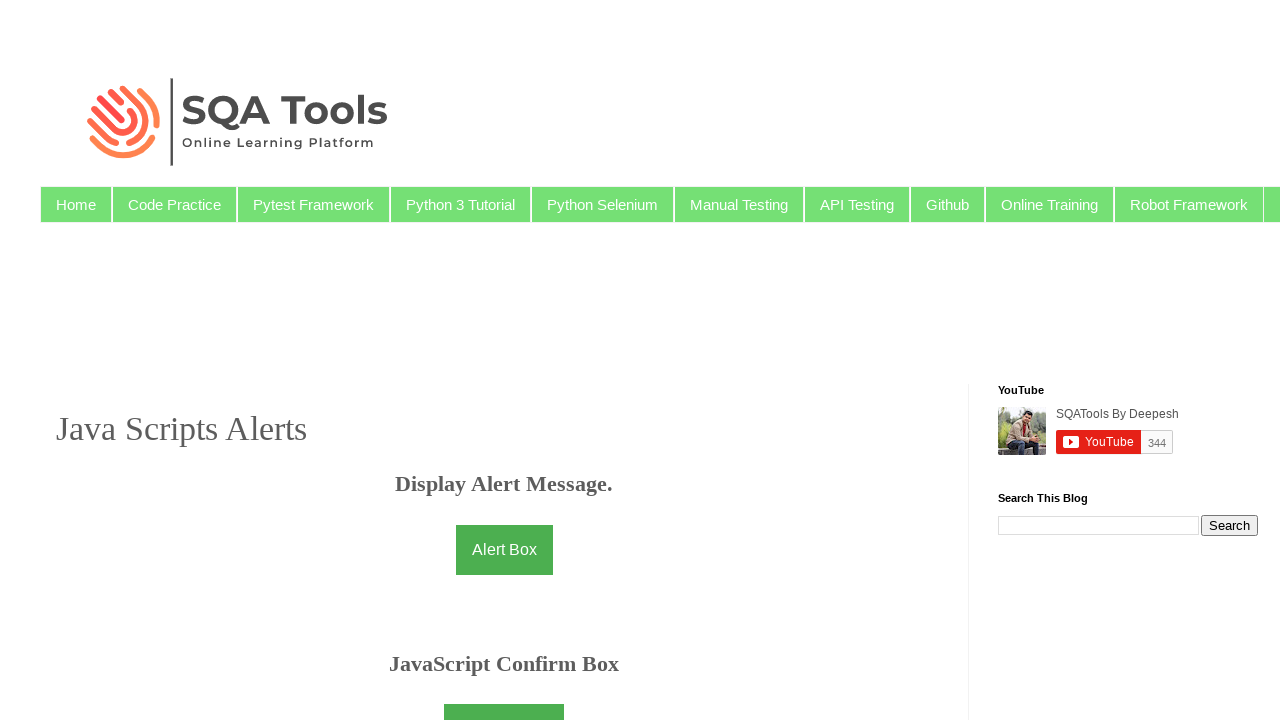

Set up dialog handler to accept the confirm box
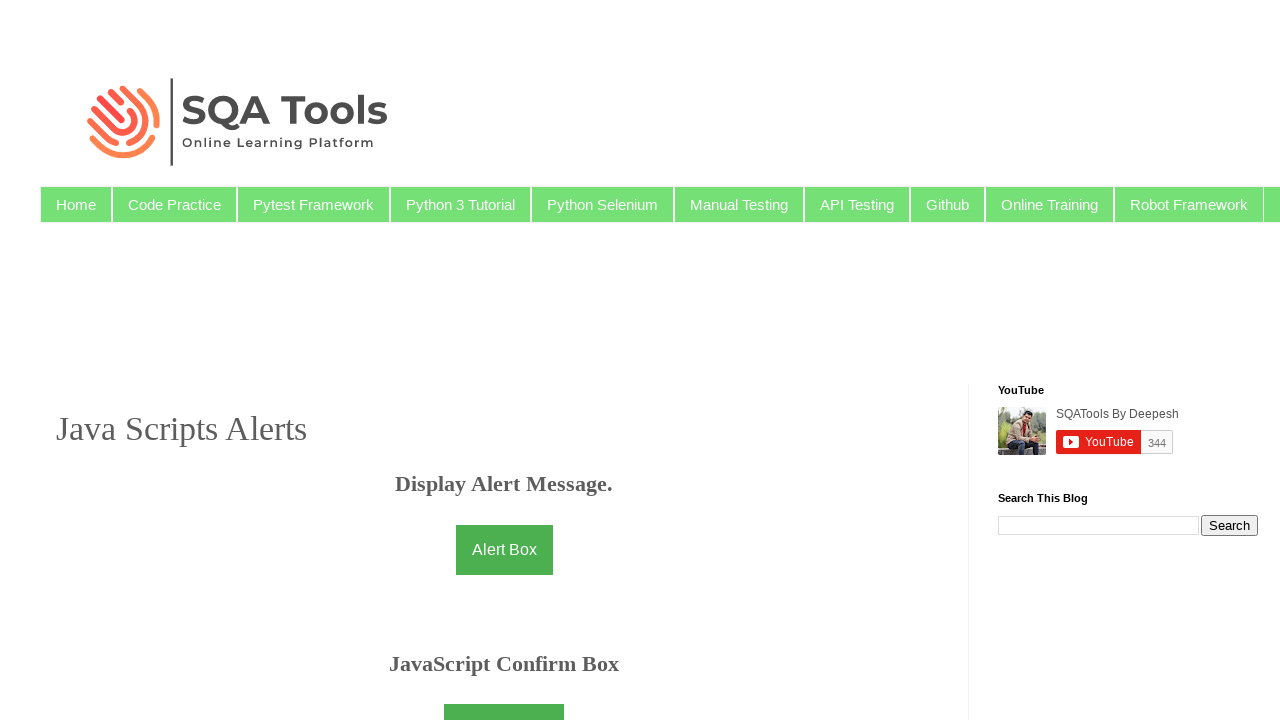

Clicked button to trigger confirm dialog at (504, 695) on #button
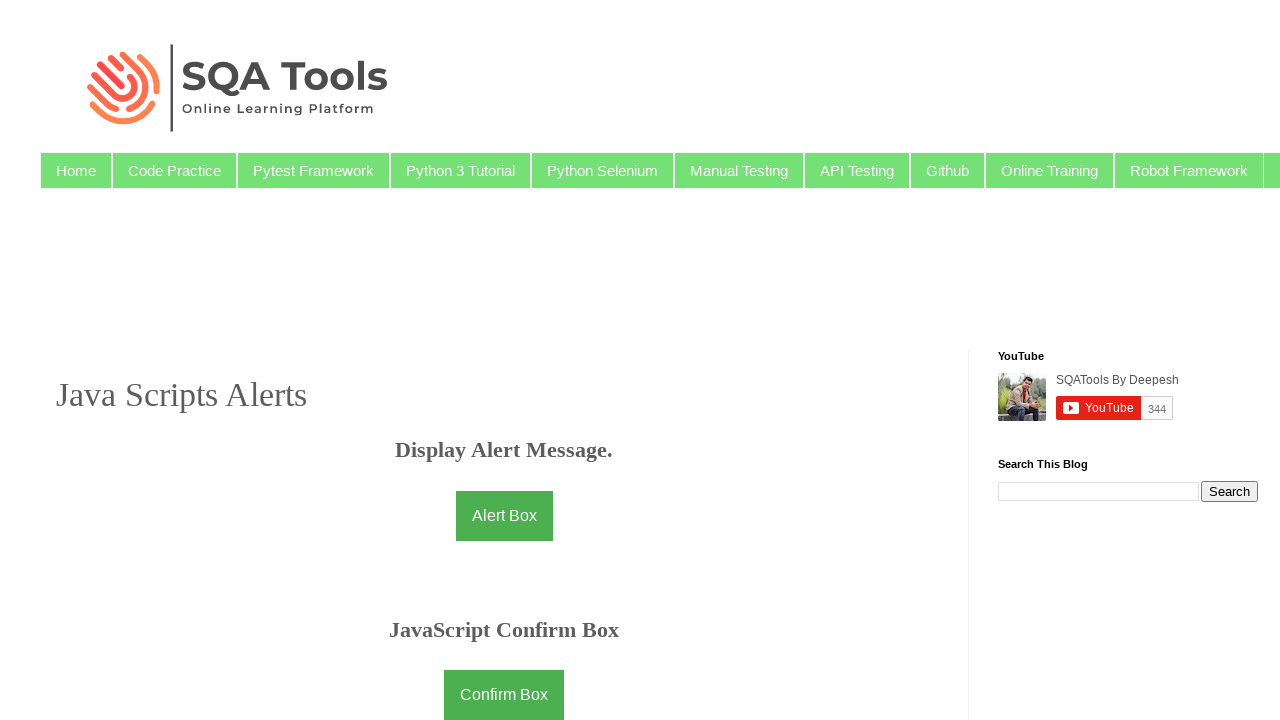

Demo text element loaded after dialog acceptance
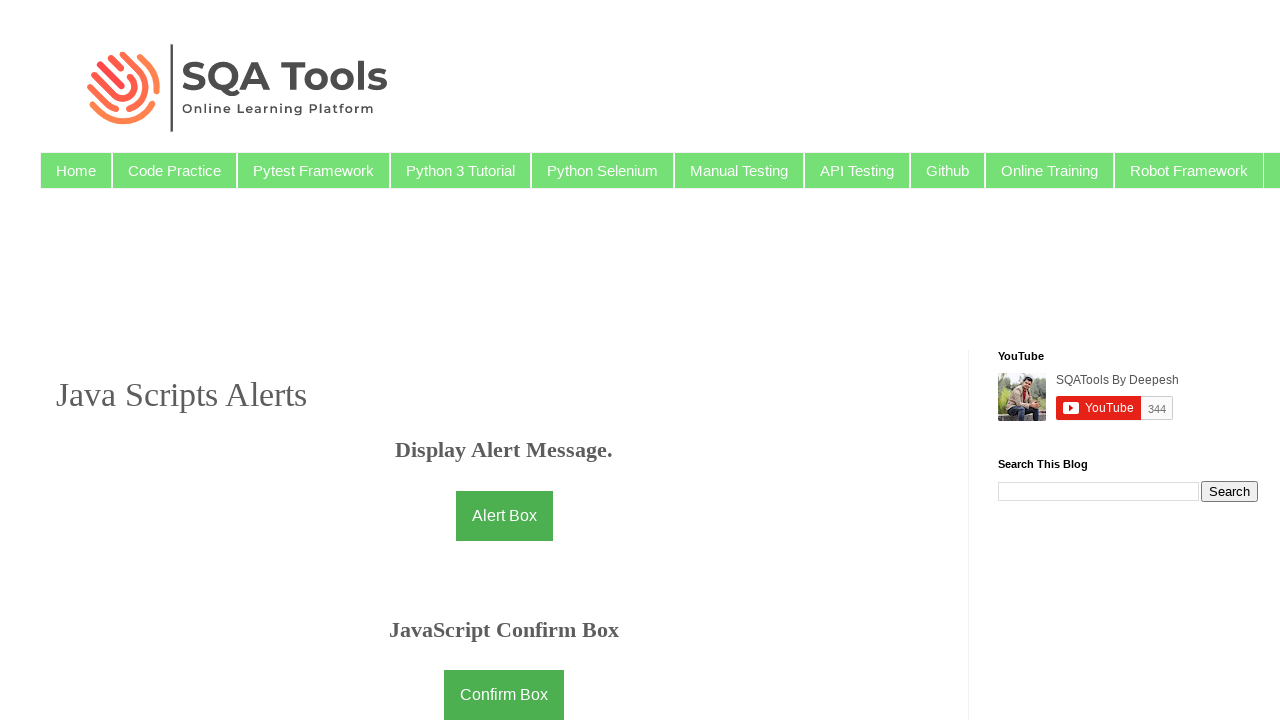

Retrieved demo text content
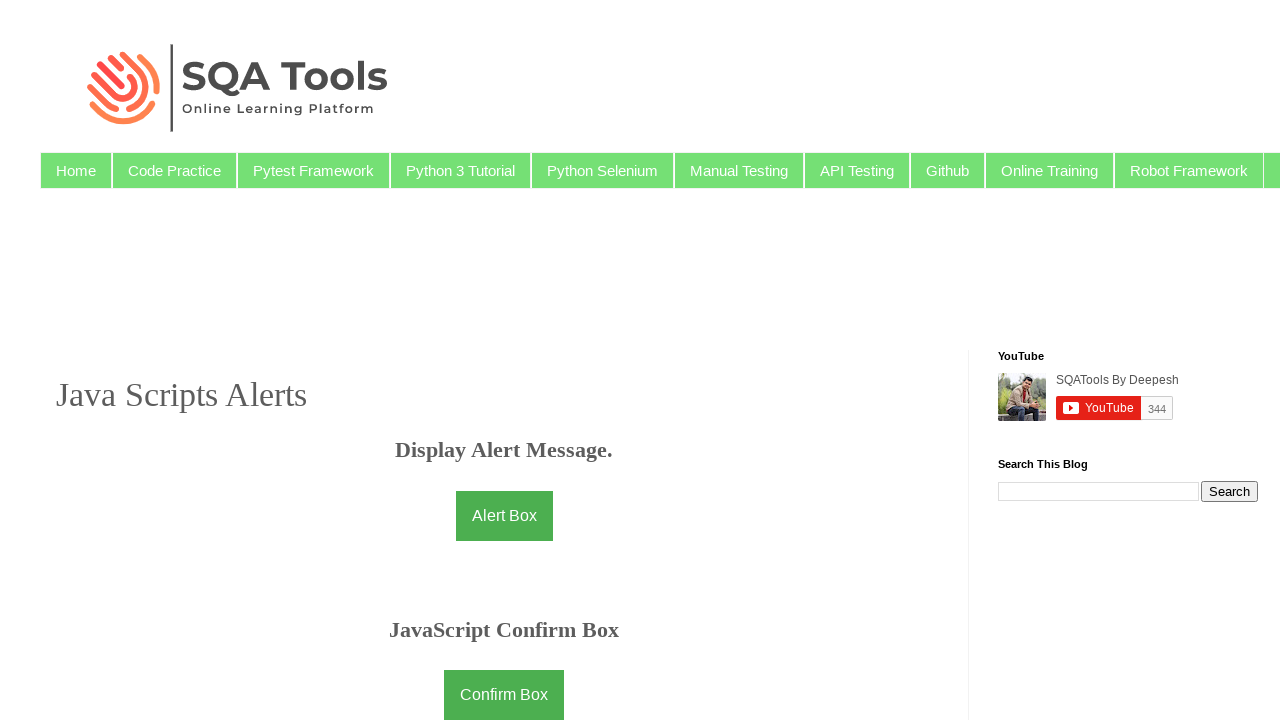

Verified OK message displayed after accepting dialog
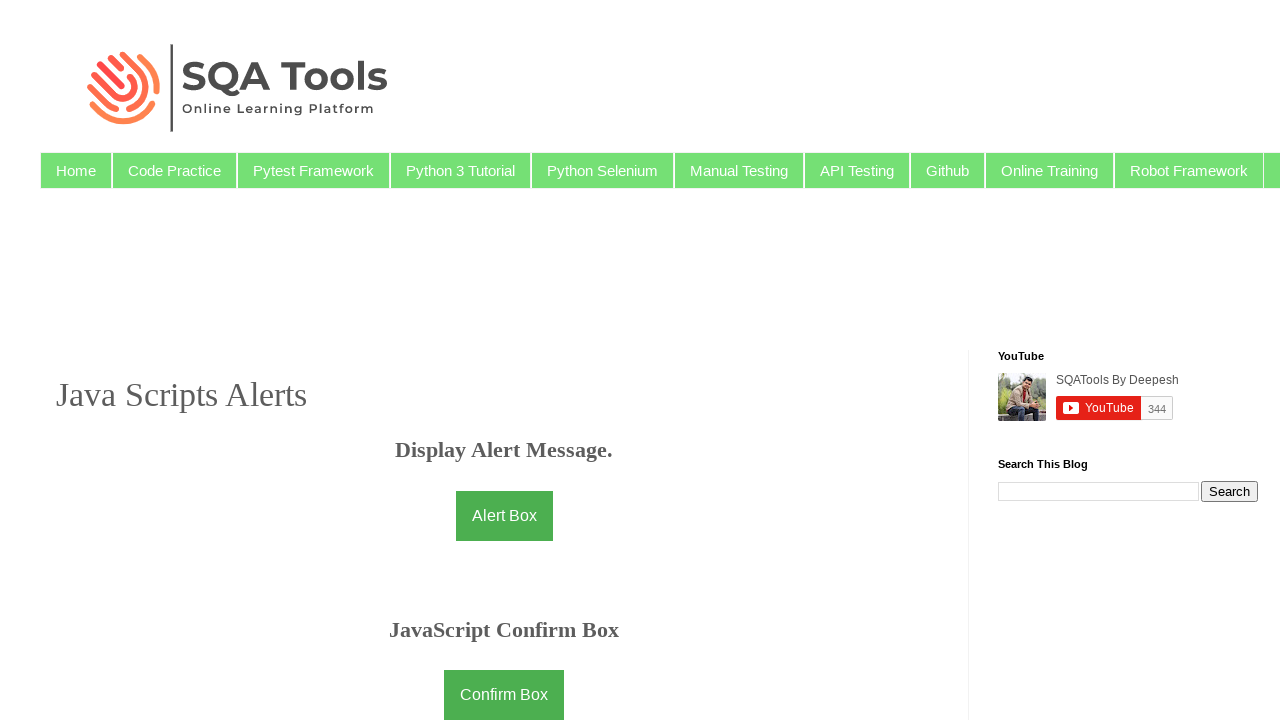

Set up dialog handler to dismiss the confirm box
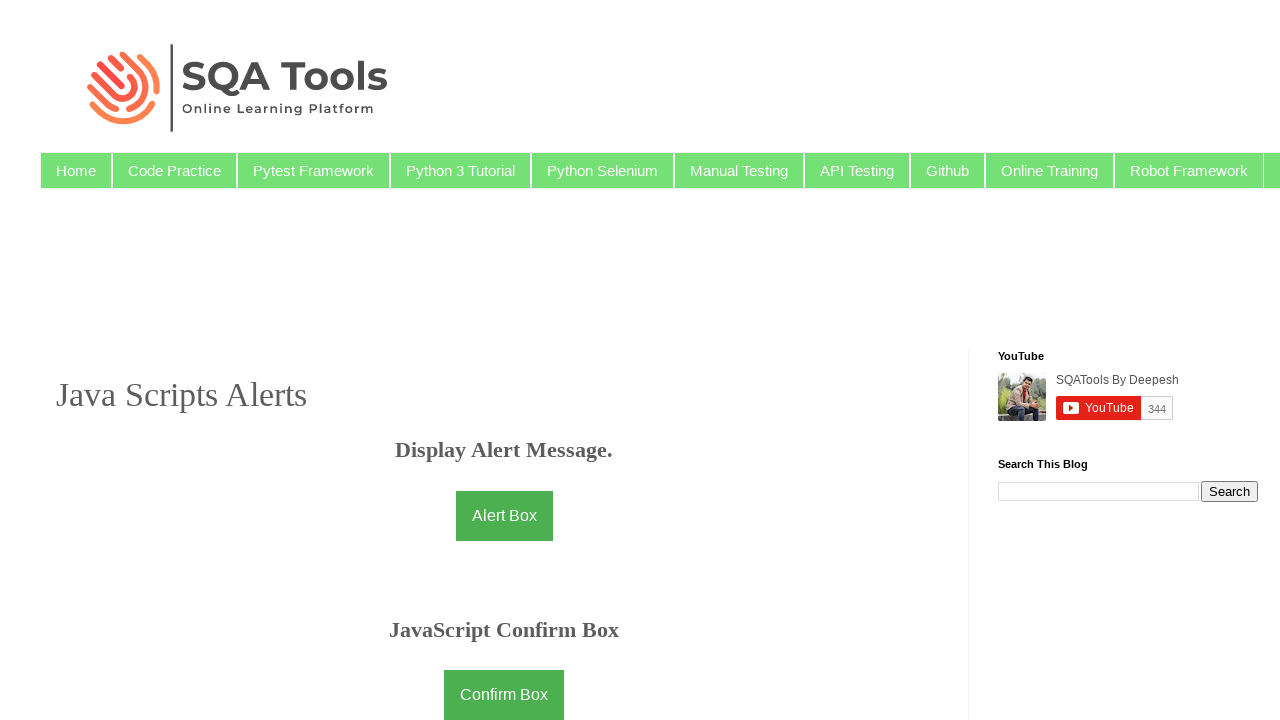

Clicked button again to trigger confirm dialog at (504, 695) on #button
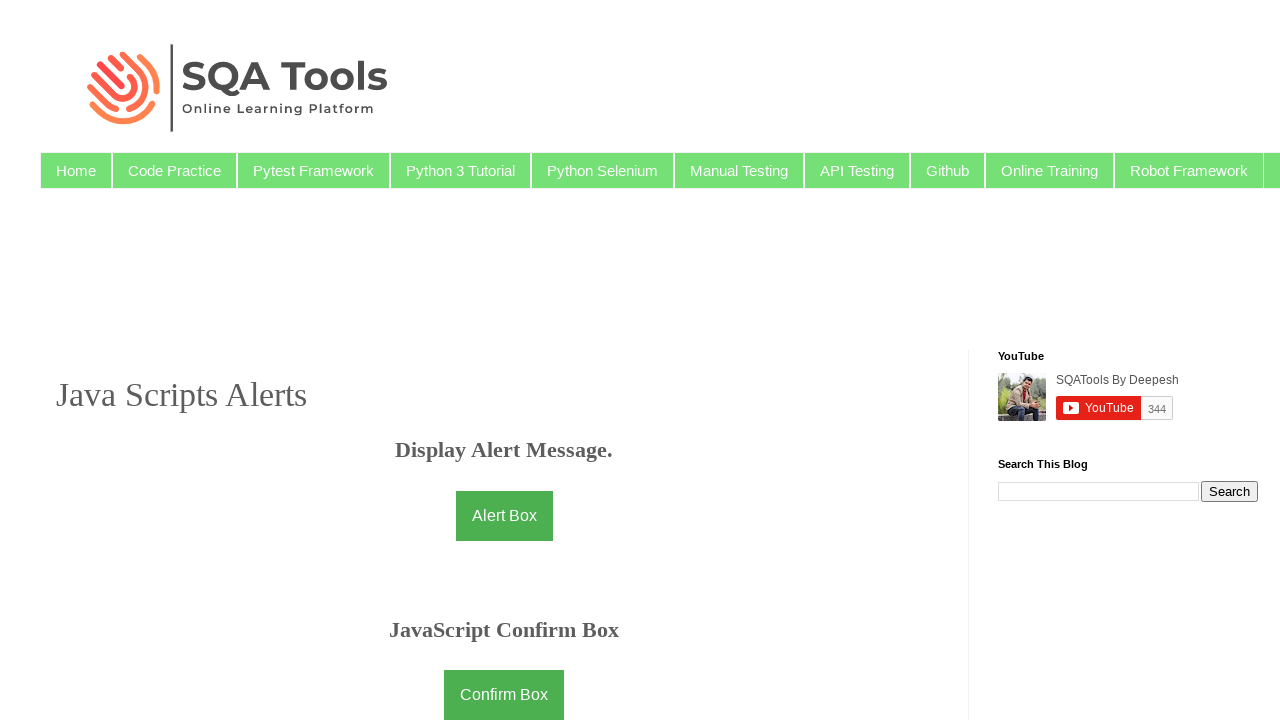

Waited for demo text to update after dialog dismissal
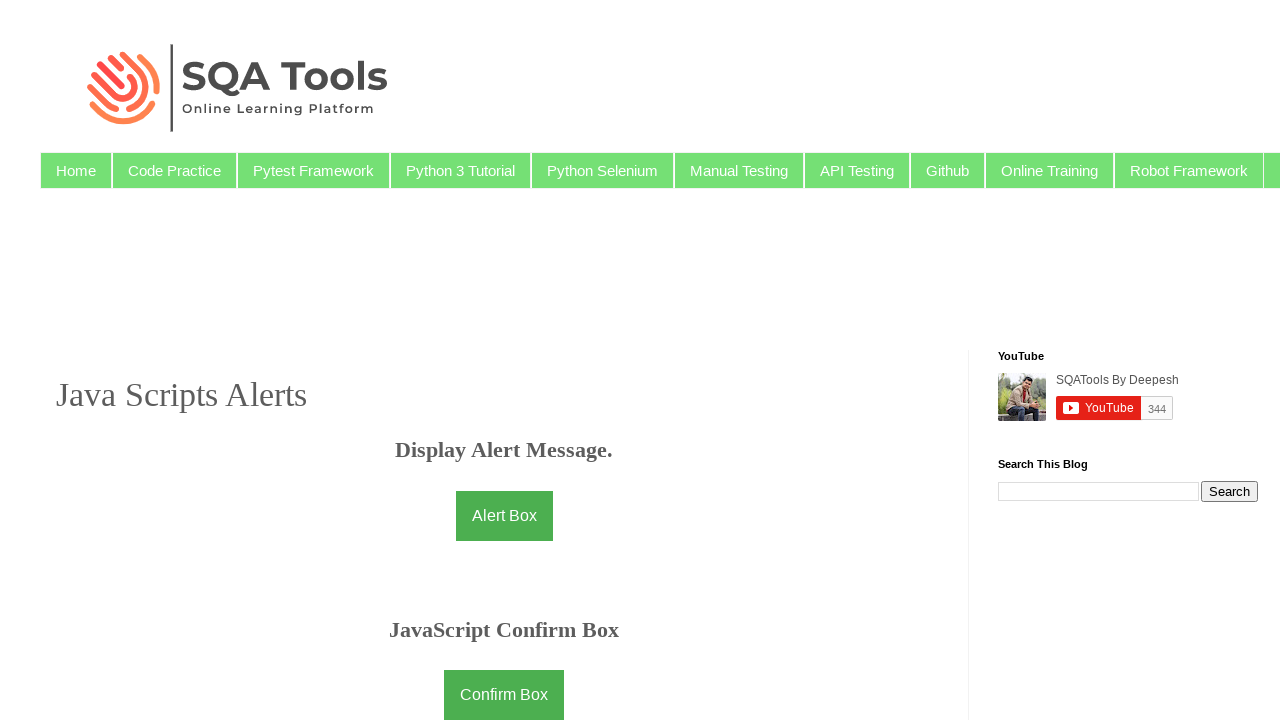

Retrieved demo text content after dismissing dialog
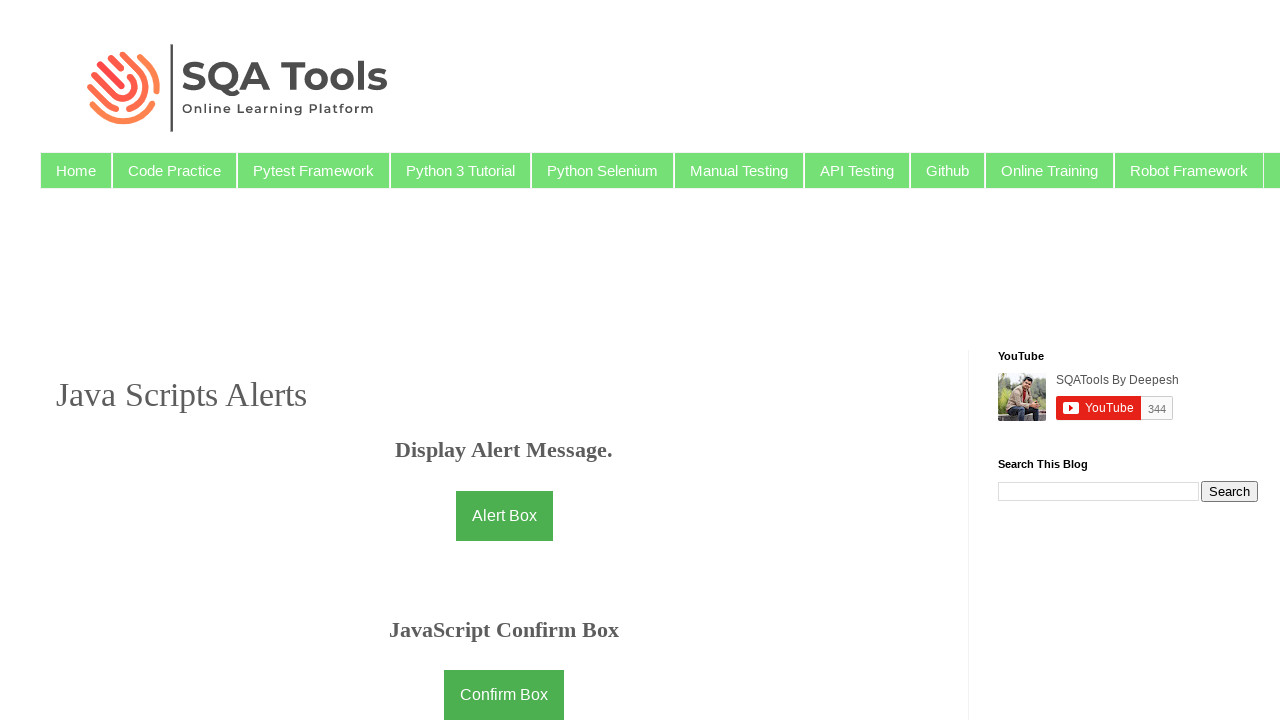

Verified Cancel message displayed after dismissing dialog
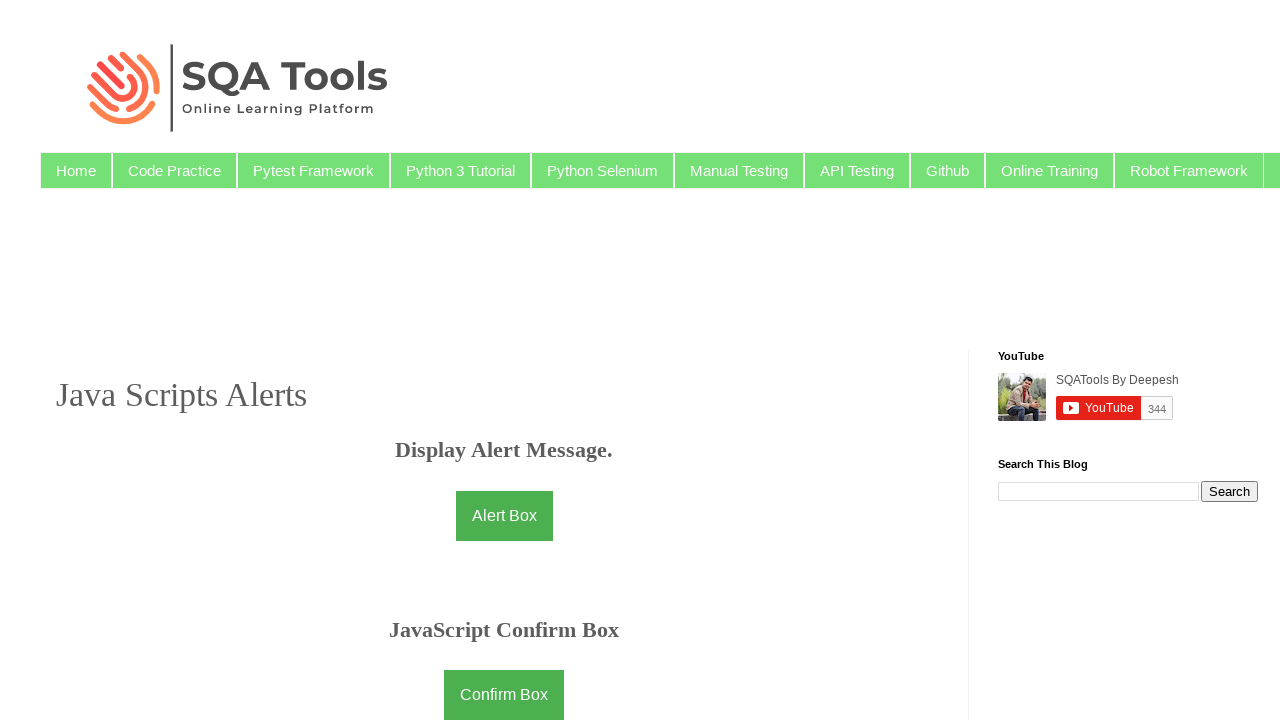

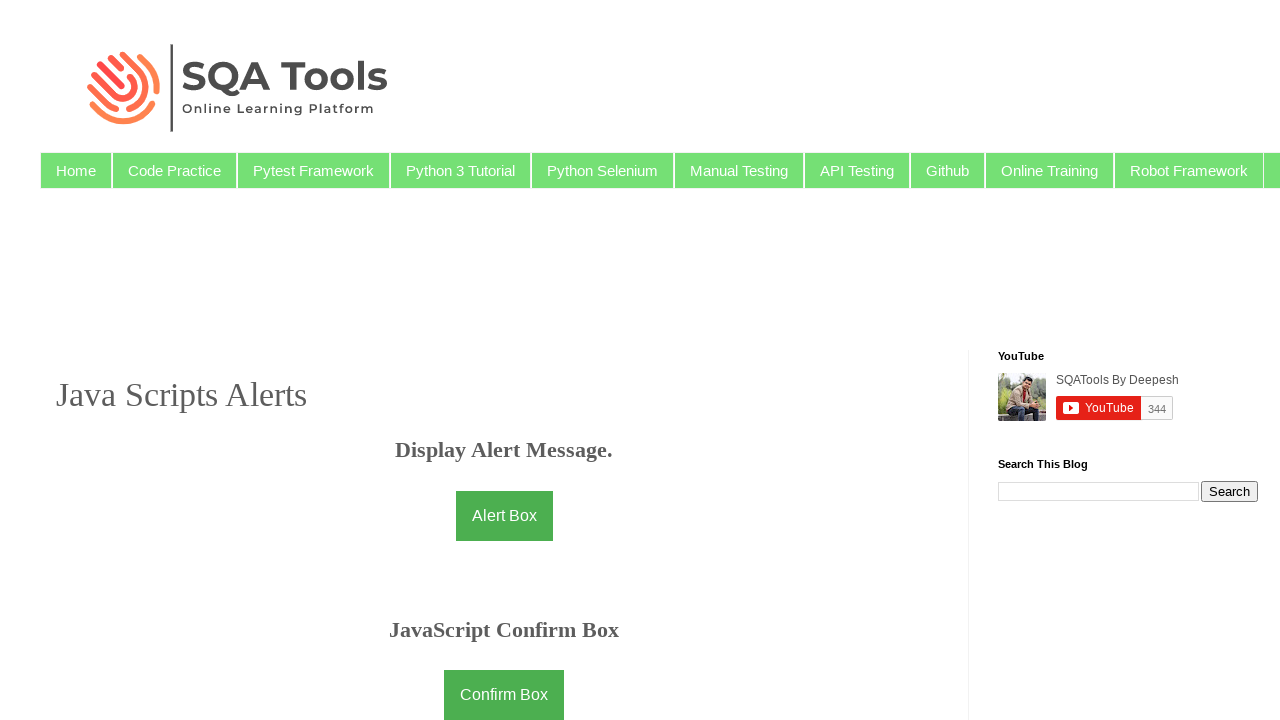